Tests explicit wait functionality with a 30-second timeout, clicking a button and waiting for "Hello World!" text to appear

Starting URL: https://automationfc.github.io/dynamic-loading/

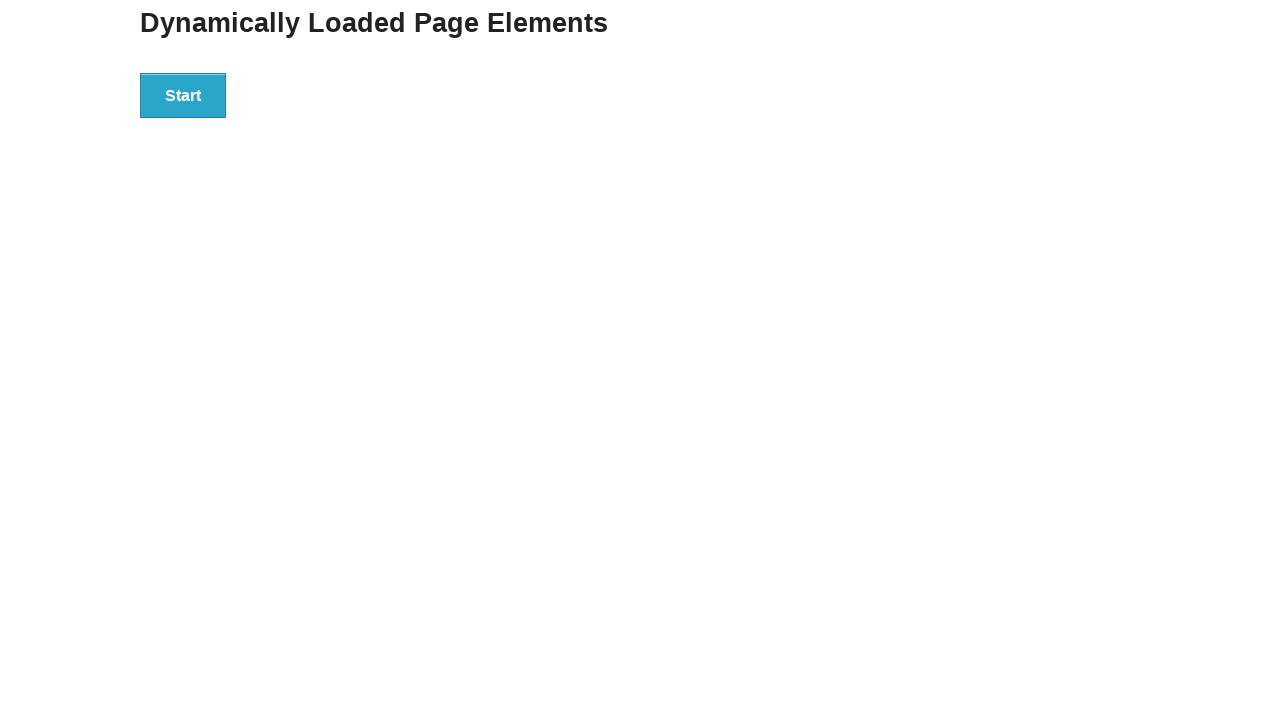

Clicked start button at (183, 95) on div#start button
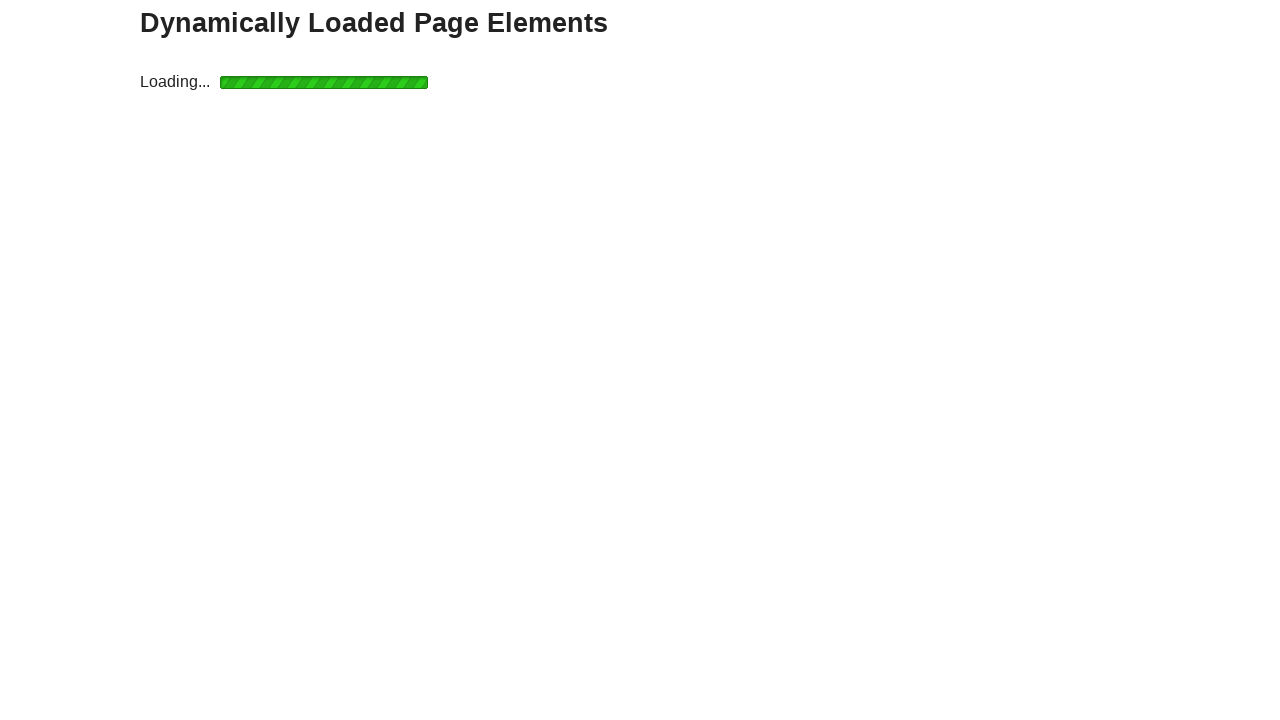

Waited for 'Hello World!' text to appear with 30-second timeout
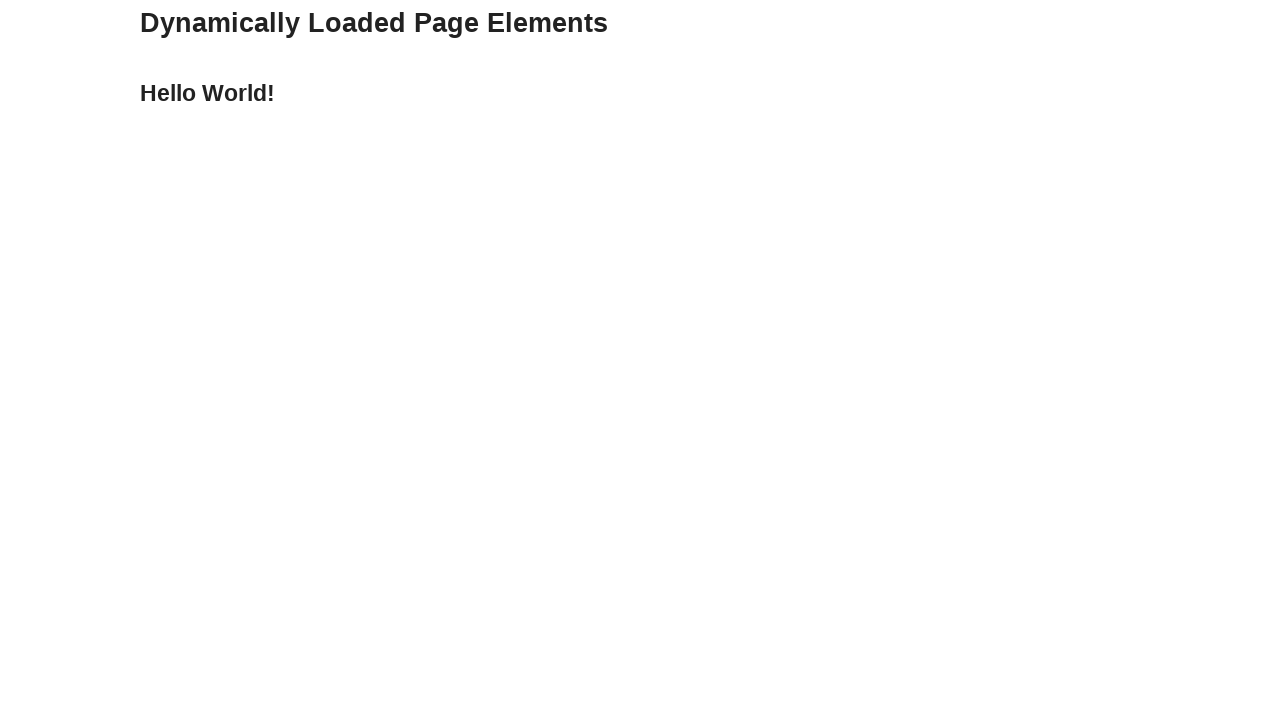

Verified that text content equals 'Hello World!'
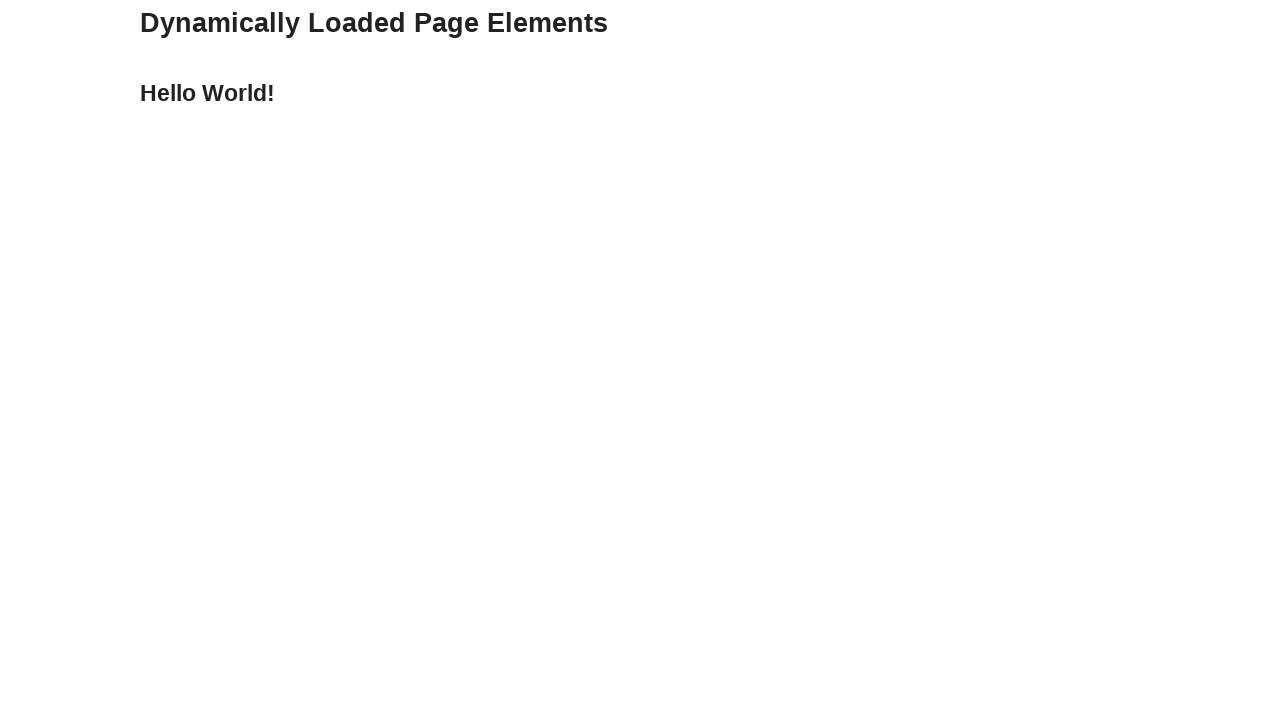

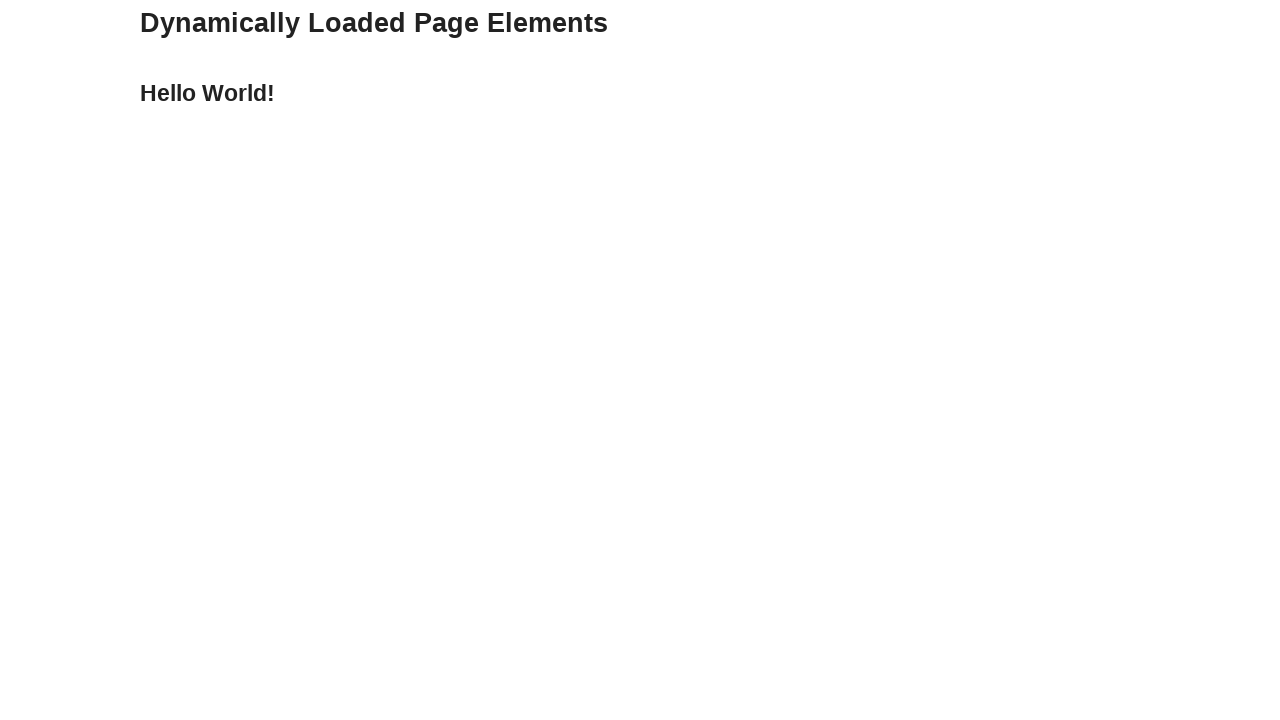